Waits for price to reach $100, books an item, then solves a mathematical challenge by calculating a logarithmic expression and submitting the answer

Starting URL: http://suninjuly.github.io/explicit_wait2.html

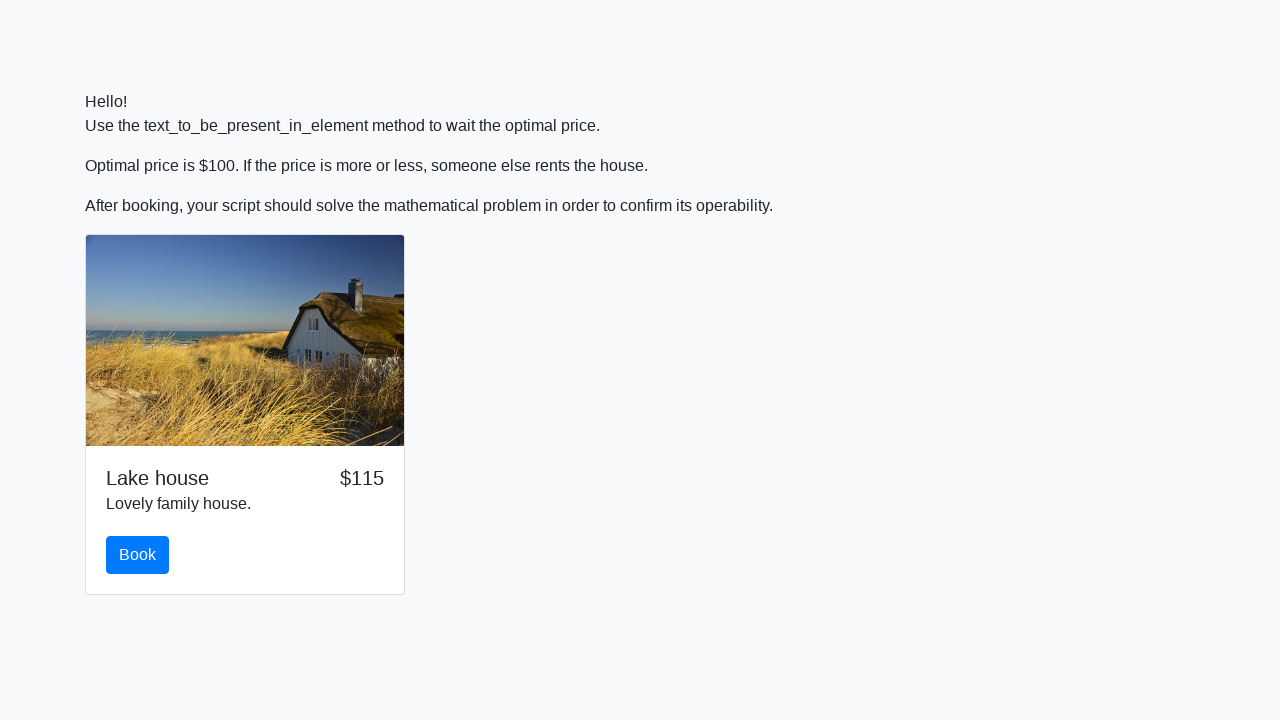

Waited for price to reach $100
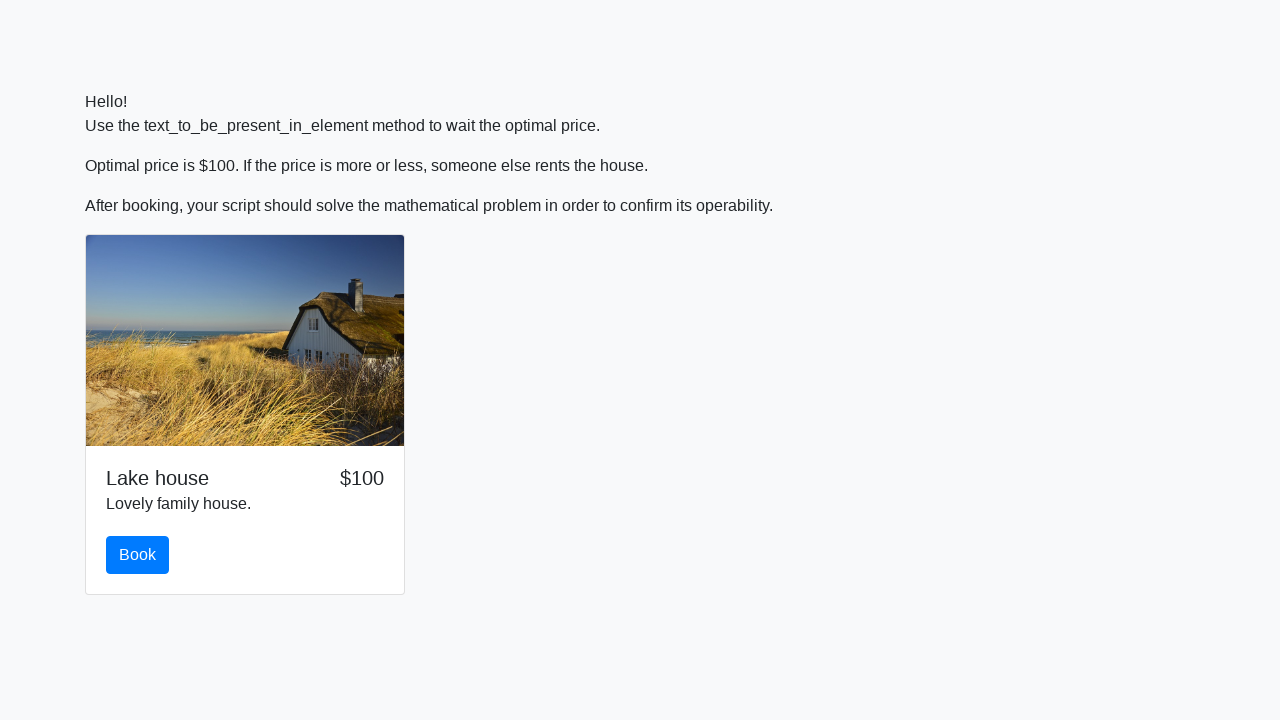

Clicked book button at (138, 555) on #book
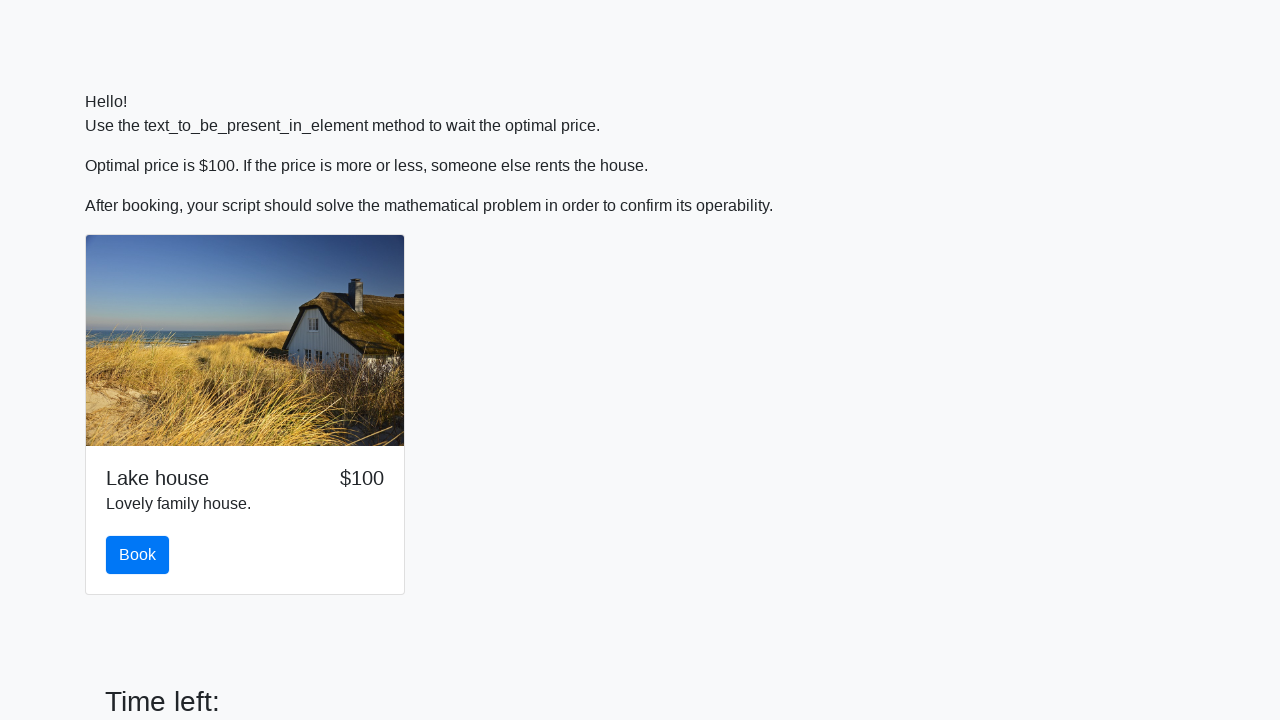

Scrolled down 300px to view math problem
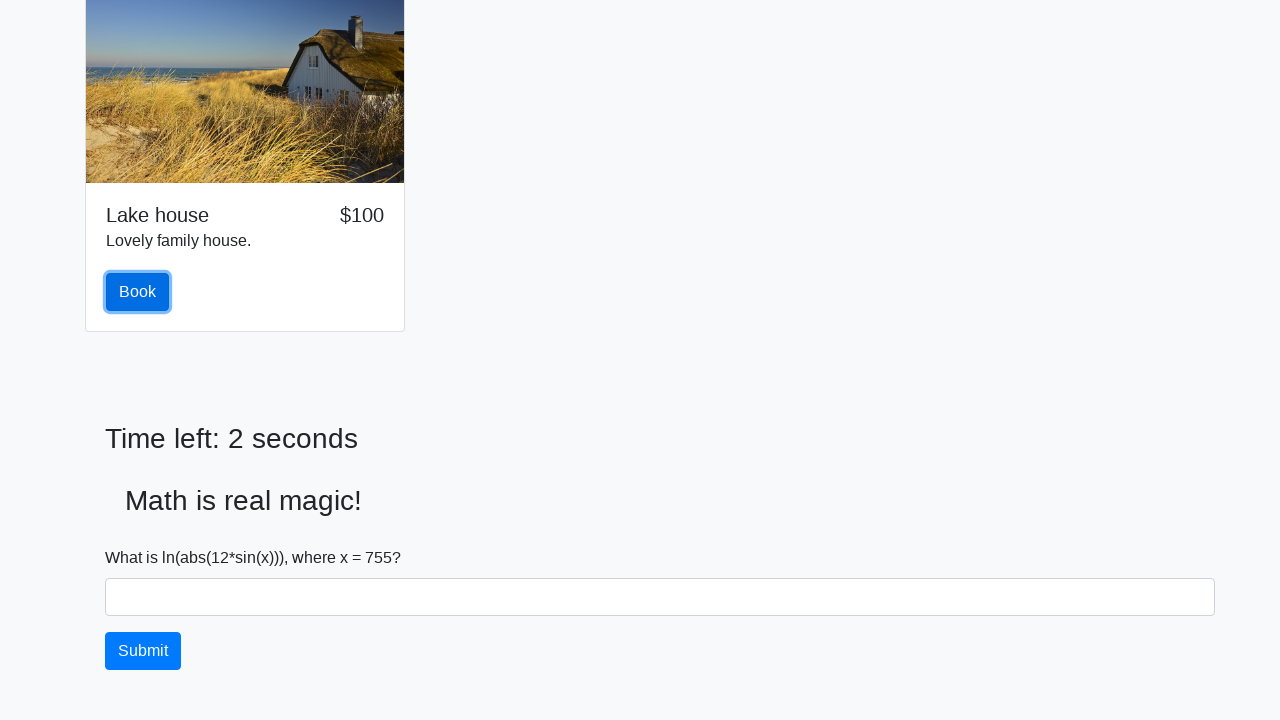

Retrieved x value: 755
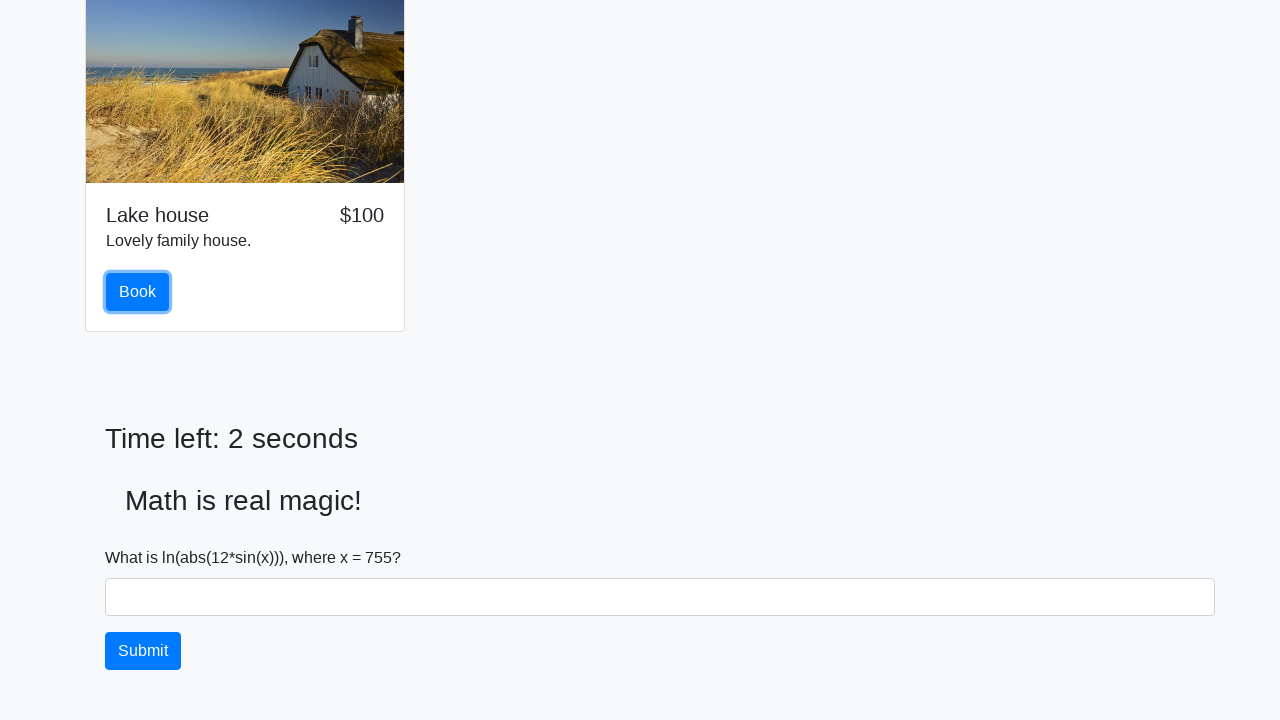

Calculated logarithmic expression result: 2.3234873436839543
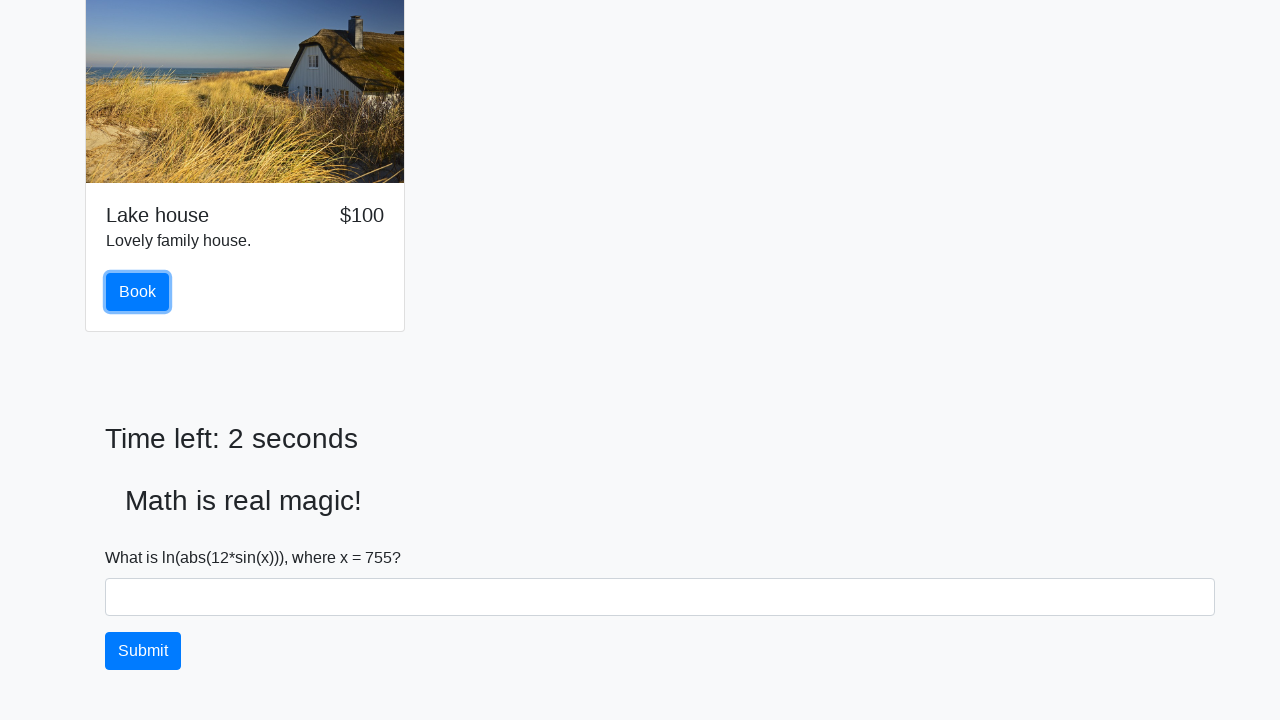

Filled answer field with calculated value: 2.3234873436839543 on #answer
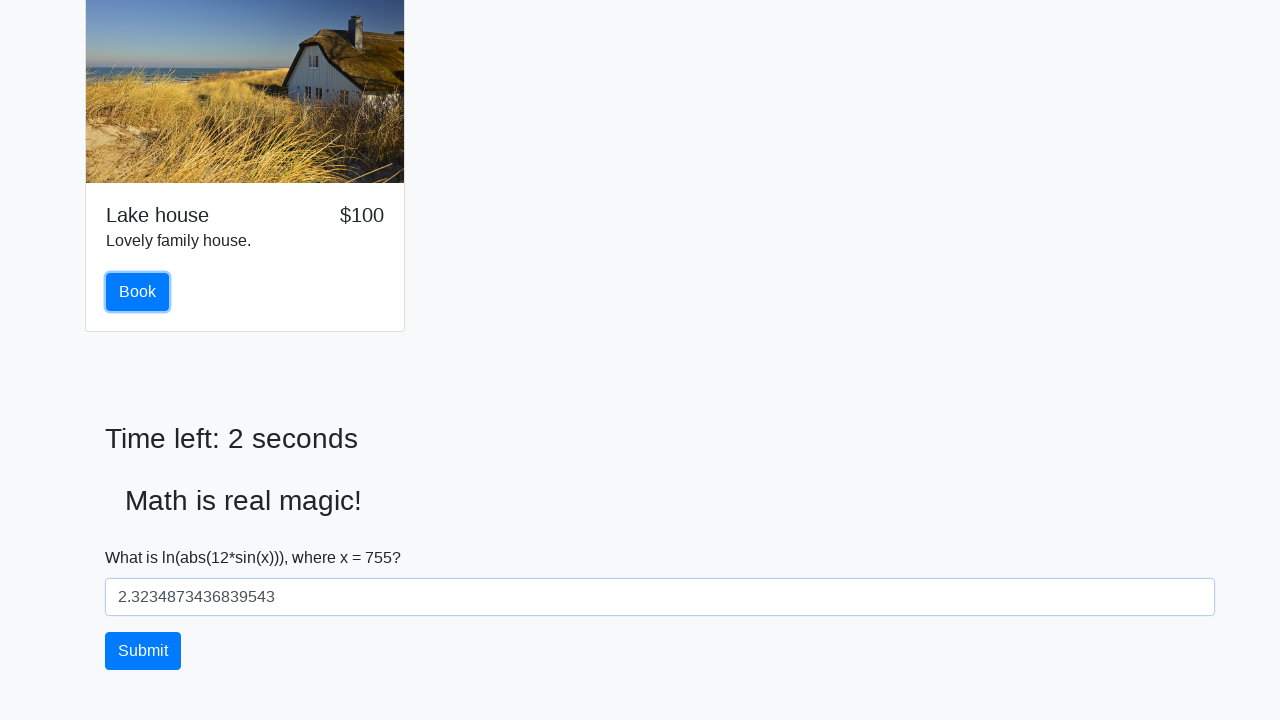

Clicked solve button to submit answer at (143, 651) on #solve
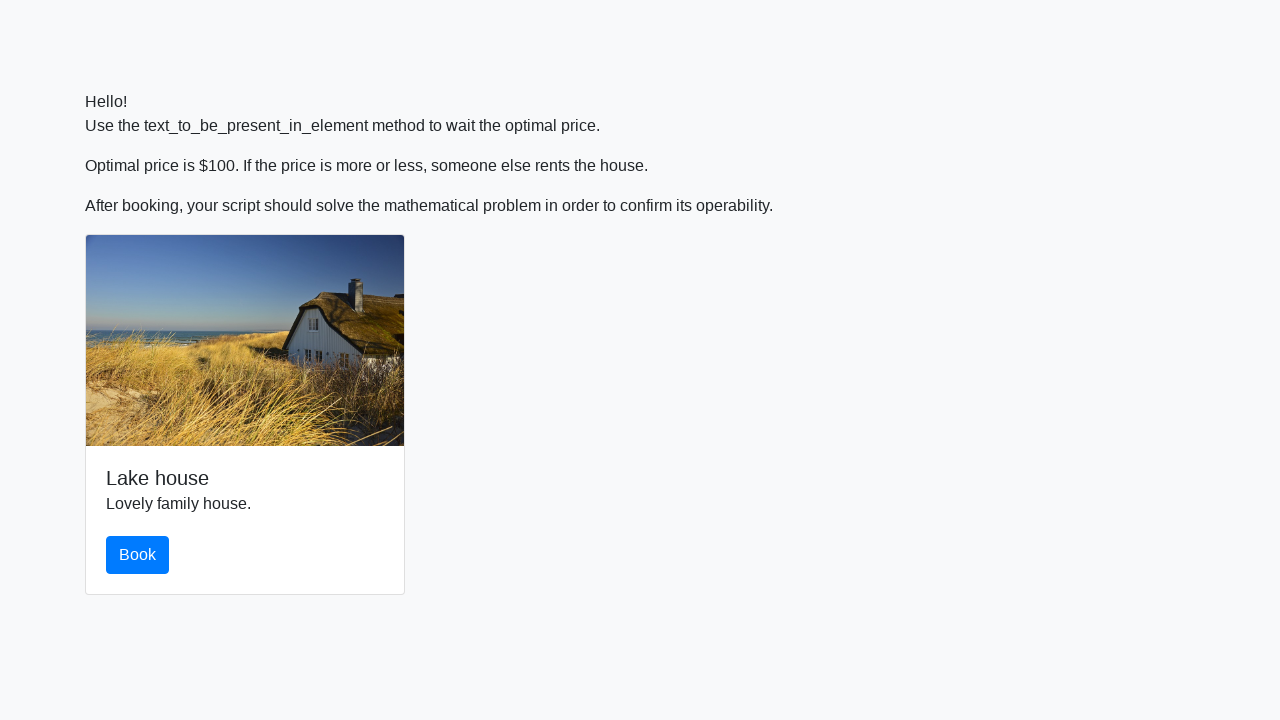

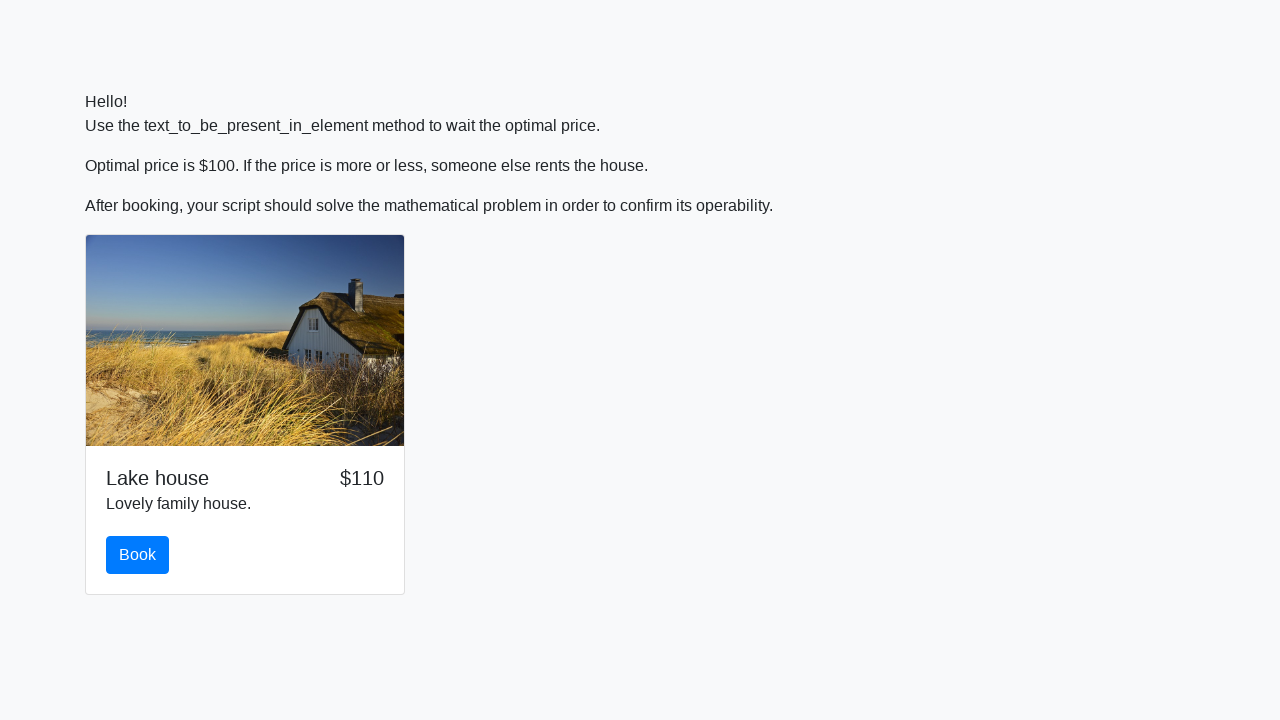